Tests the practice form by filling in the first name field on the DemoQA automation practice form page.

Starting URL: https://demoqa.com/automation-practice-form

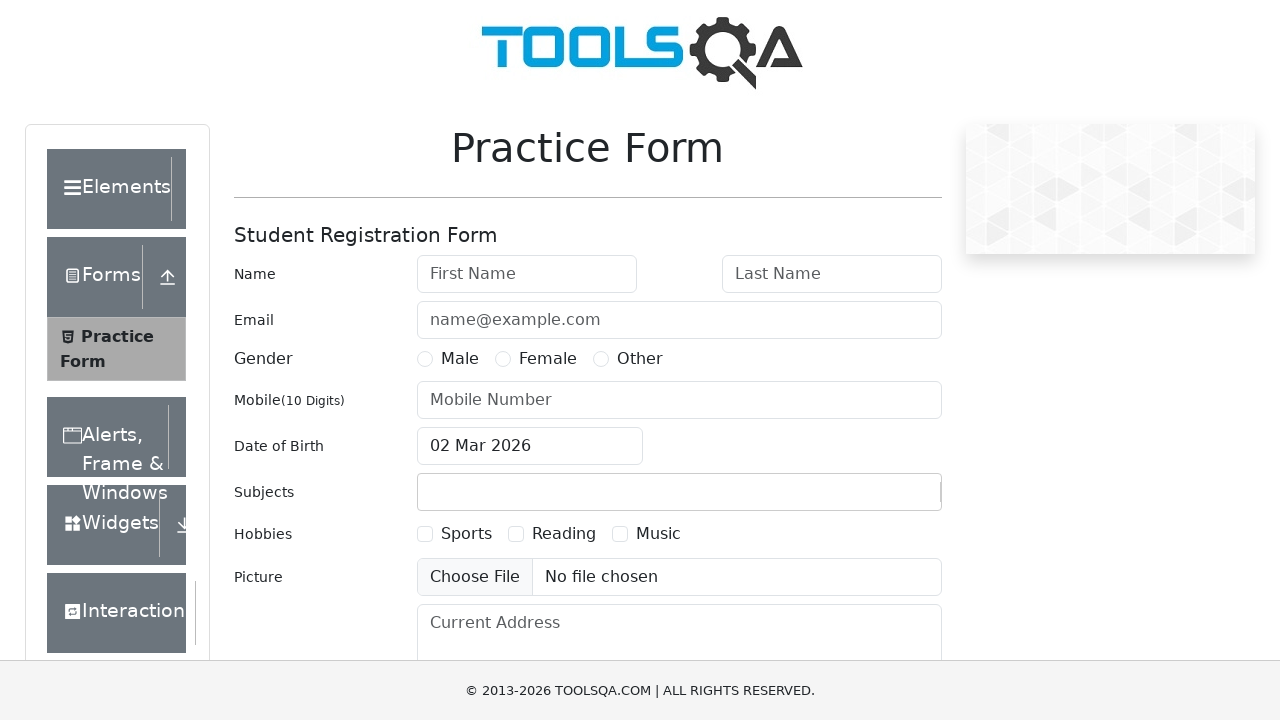

Filled first name field with 'Oanh' on DemoQA practice form on #firstName
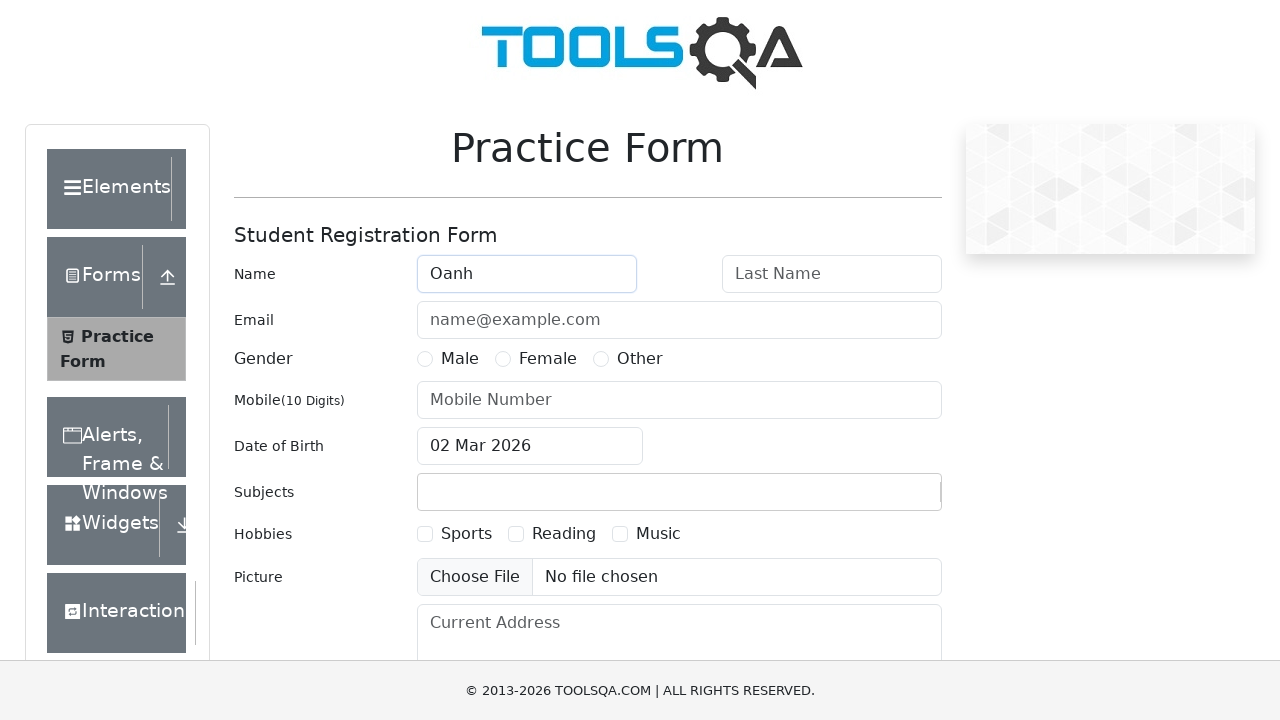

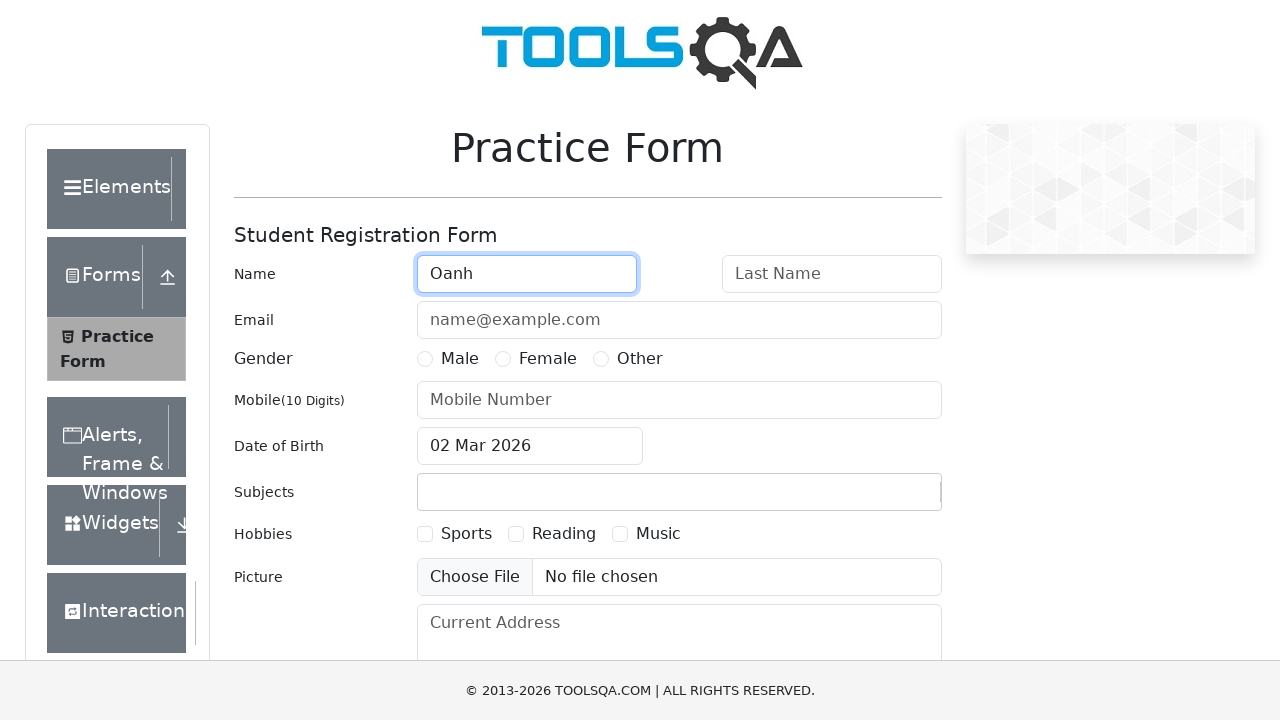